Tests Large and Deep DOM page by navigating to it and scrolling to verify various elements are visible

Starting URL: https://the-internet.herokuapp.com

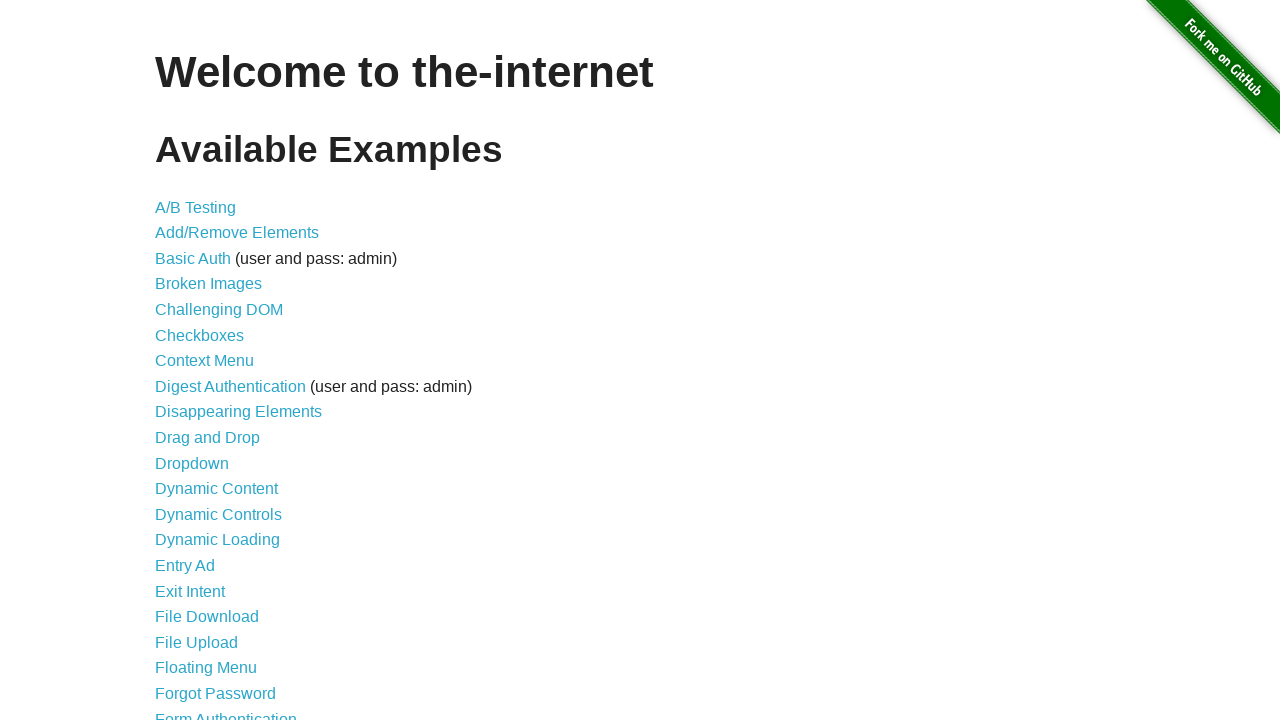

Clicked on 'Large & Deep DOM' link at (225, 361) on internal:role=link[name="Large & Deep DOM"i]
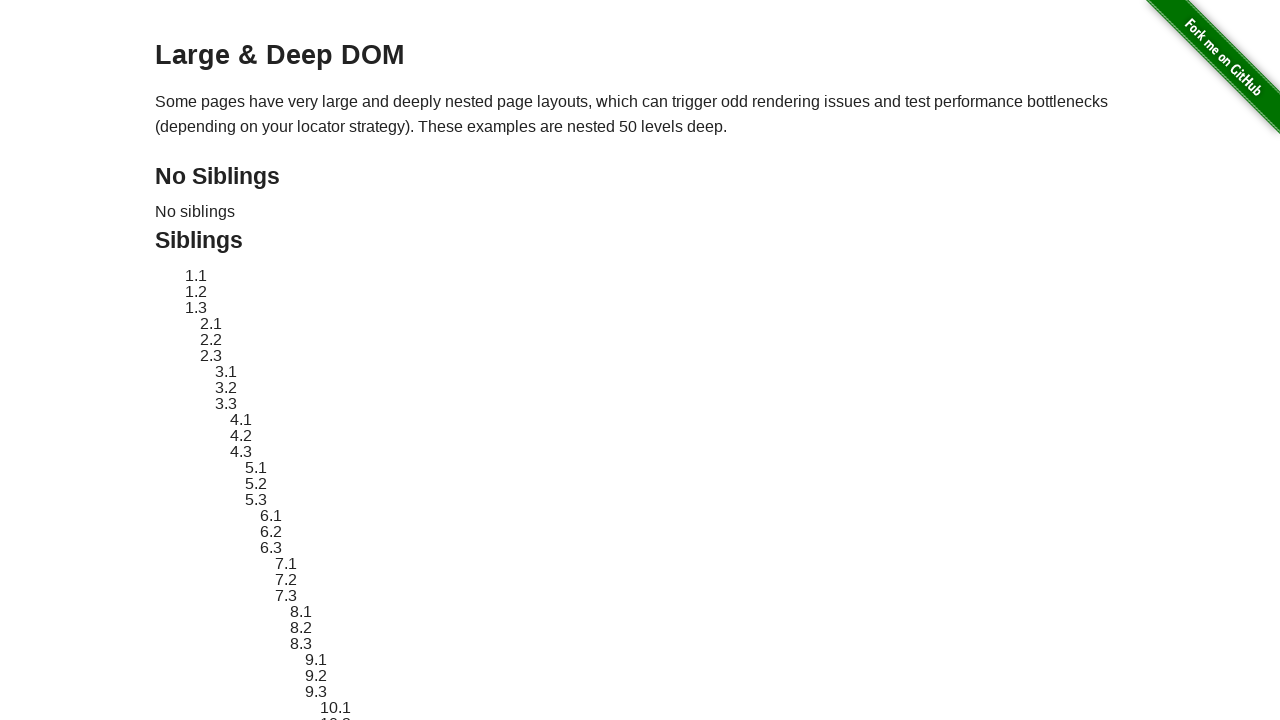

Content section became visible
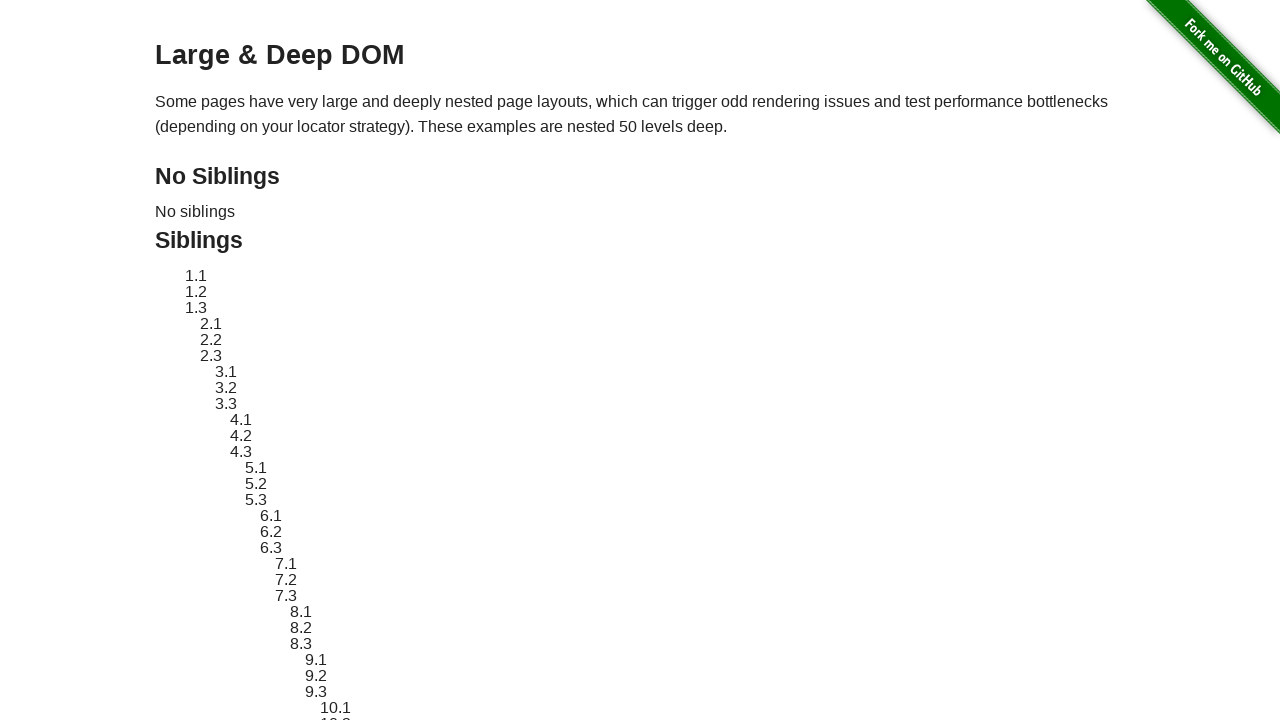

Scrolled to sibling element #sibling-46.1
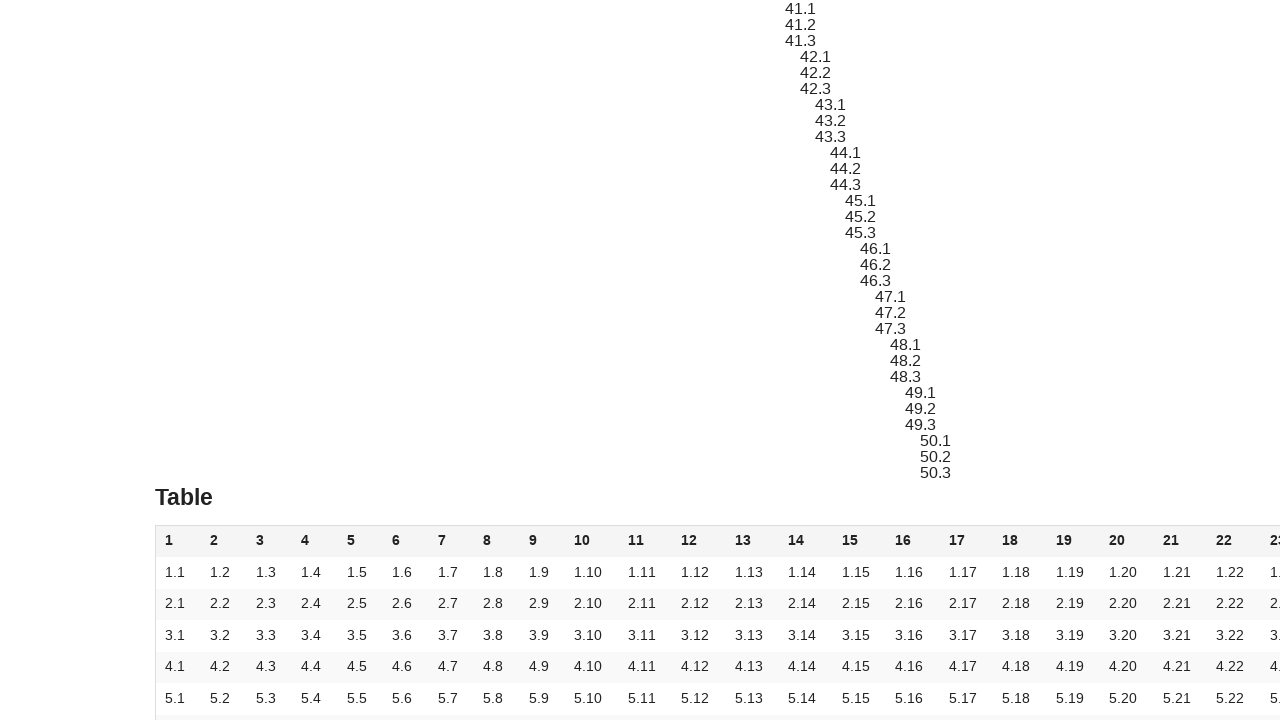

Scrolled to large table element
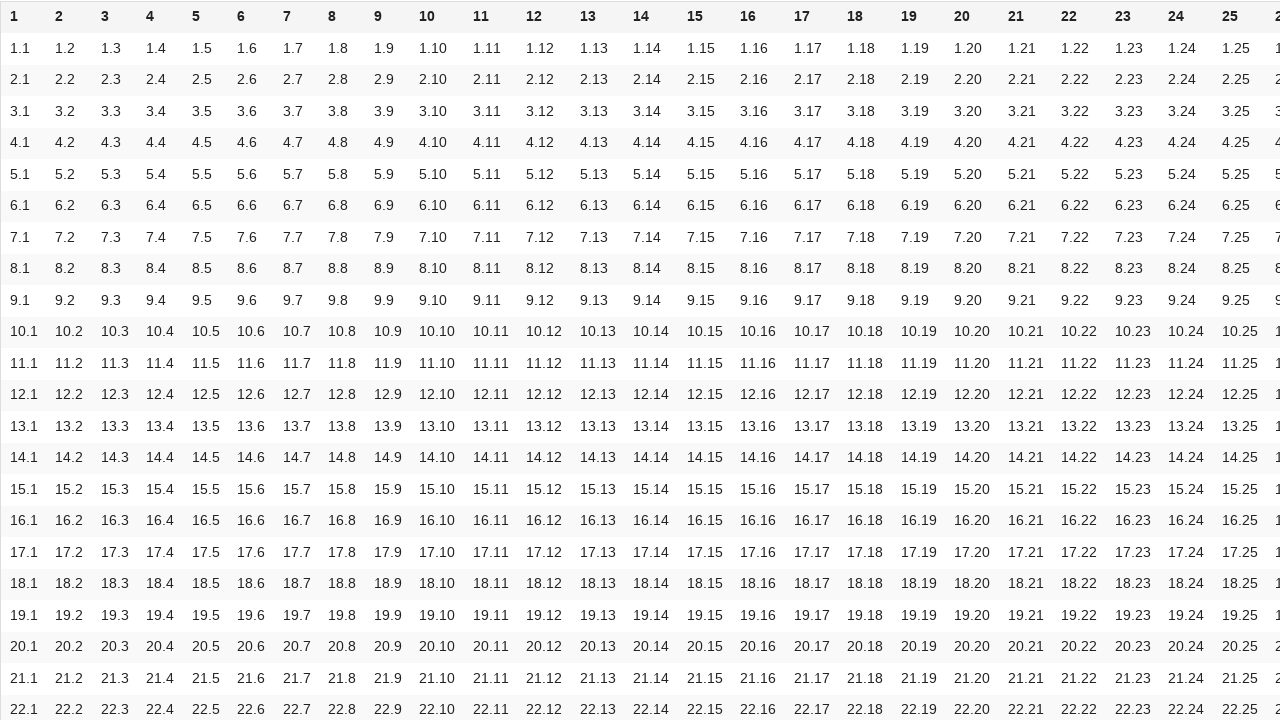

Scrolled to specific table row 49, column 1
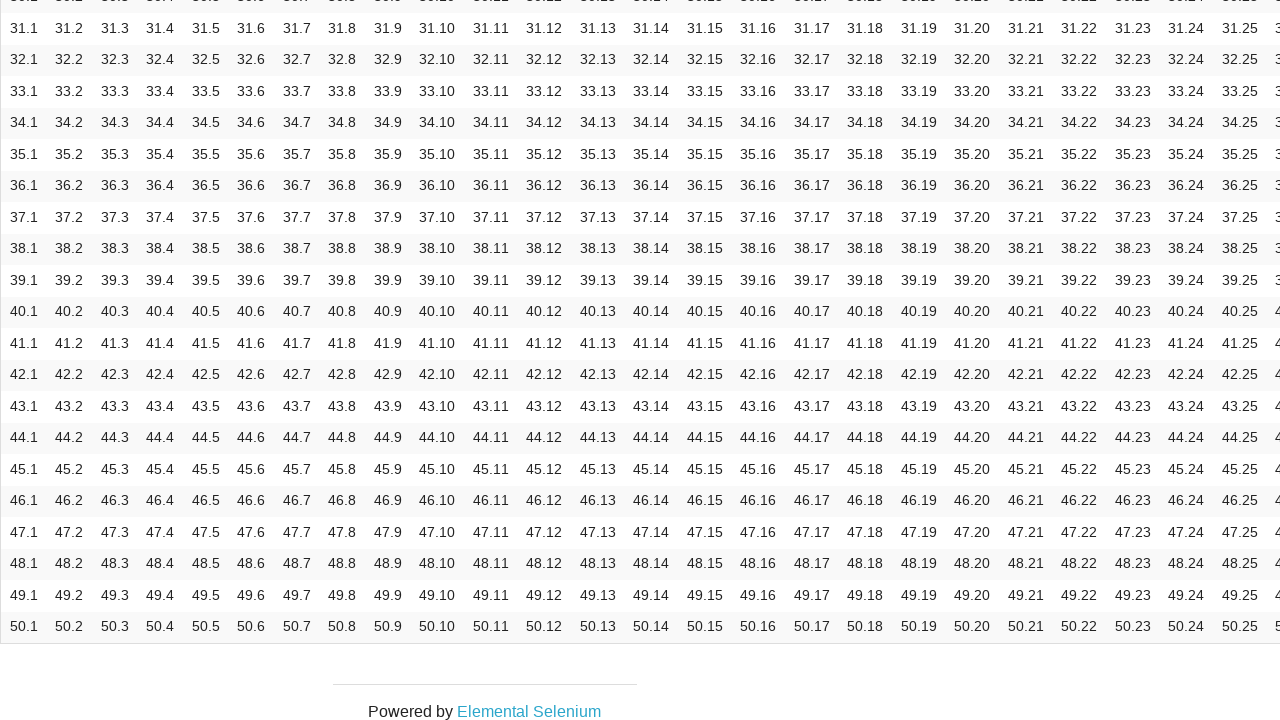

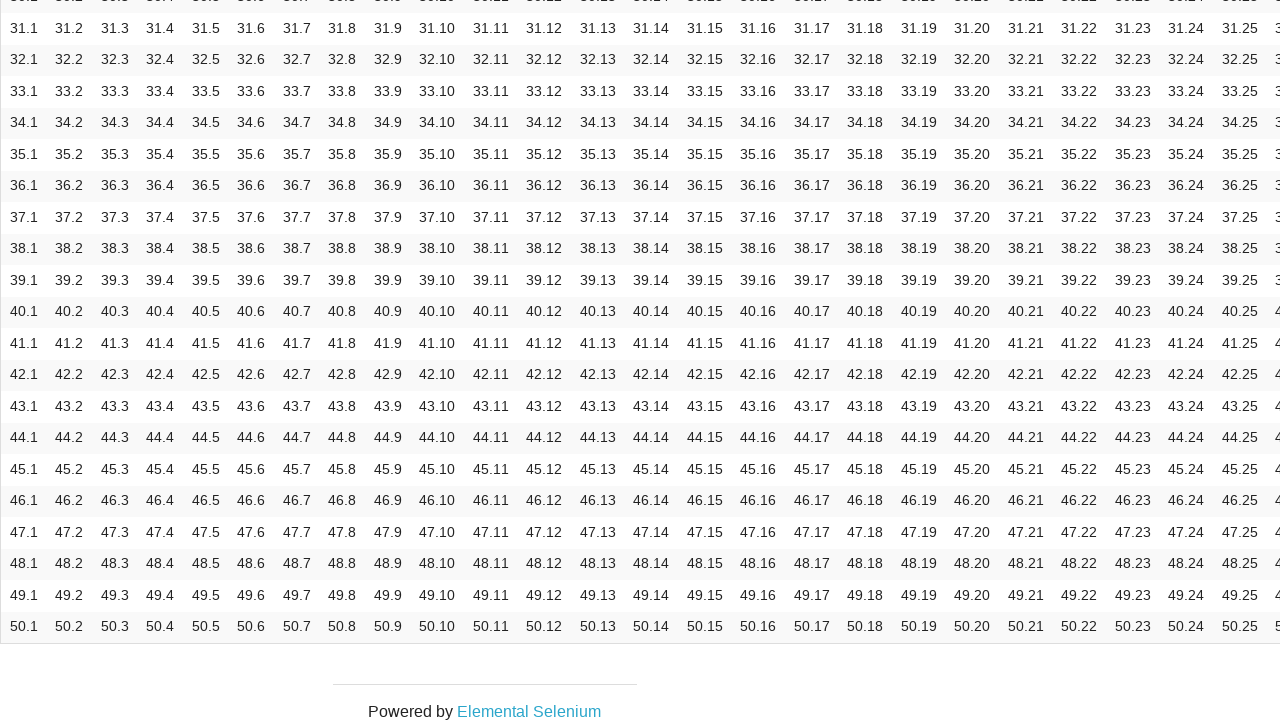